Tests the Starbucks Korea store locator by selecting regional search, choosing a province (Chungcheongbuk-do), and selecting "all districts" to display store results.

Starting URL: https://www.starbucks.co.kr/store/store_map.do

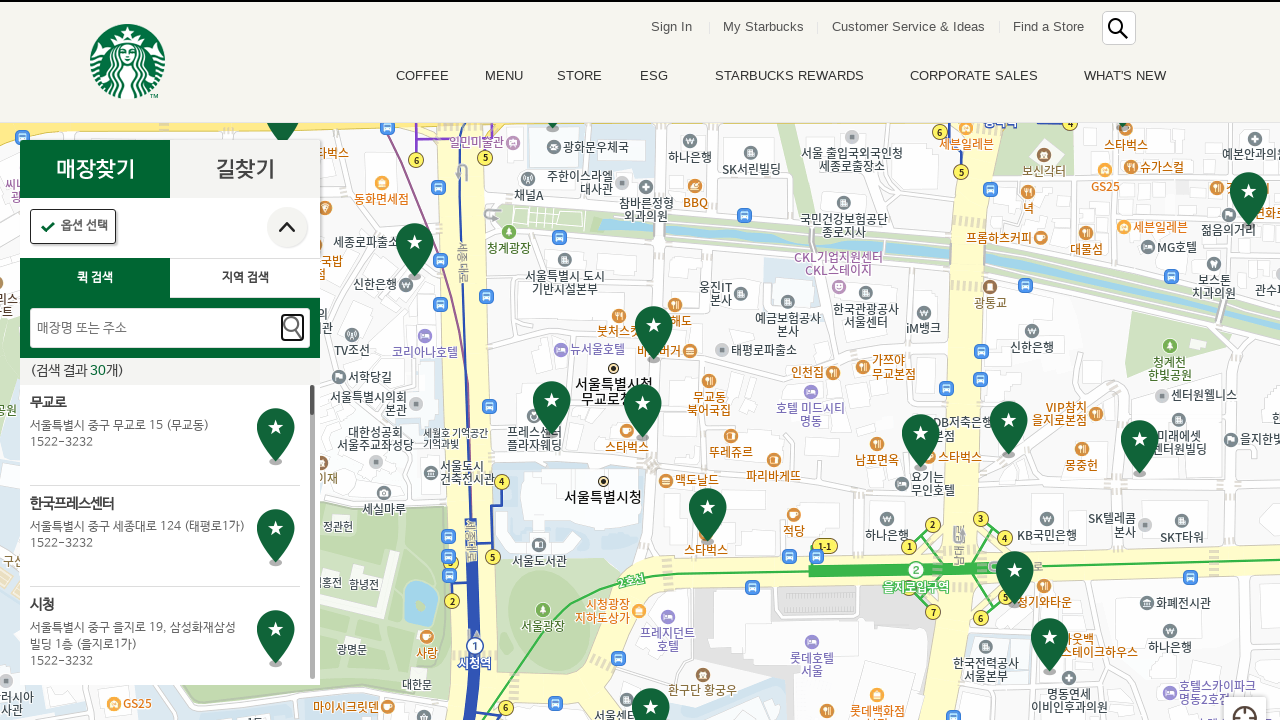

Waited for page to fully load (networkidle)
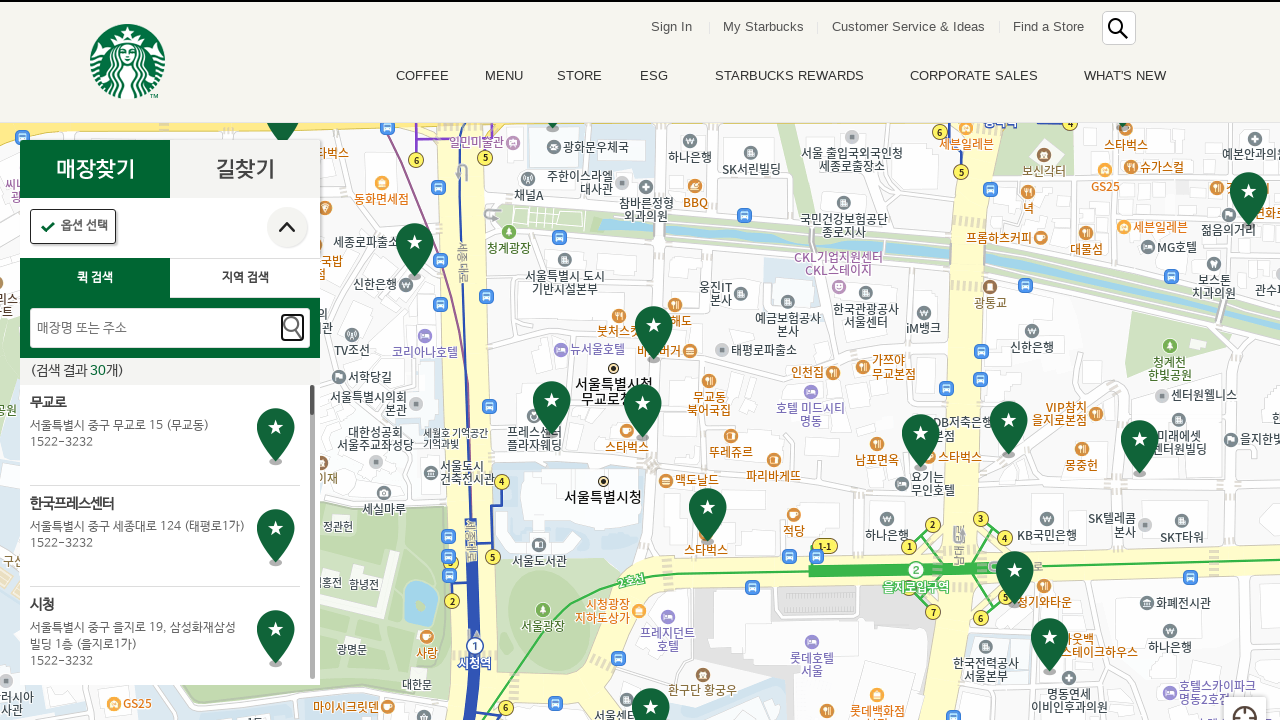

Clicked on regional search tab (지역검색) at (245, 278) on #container > div > form > fieldset > div > section > article.find_store_cont > a
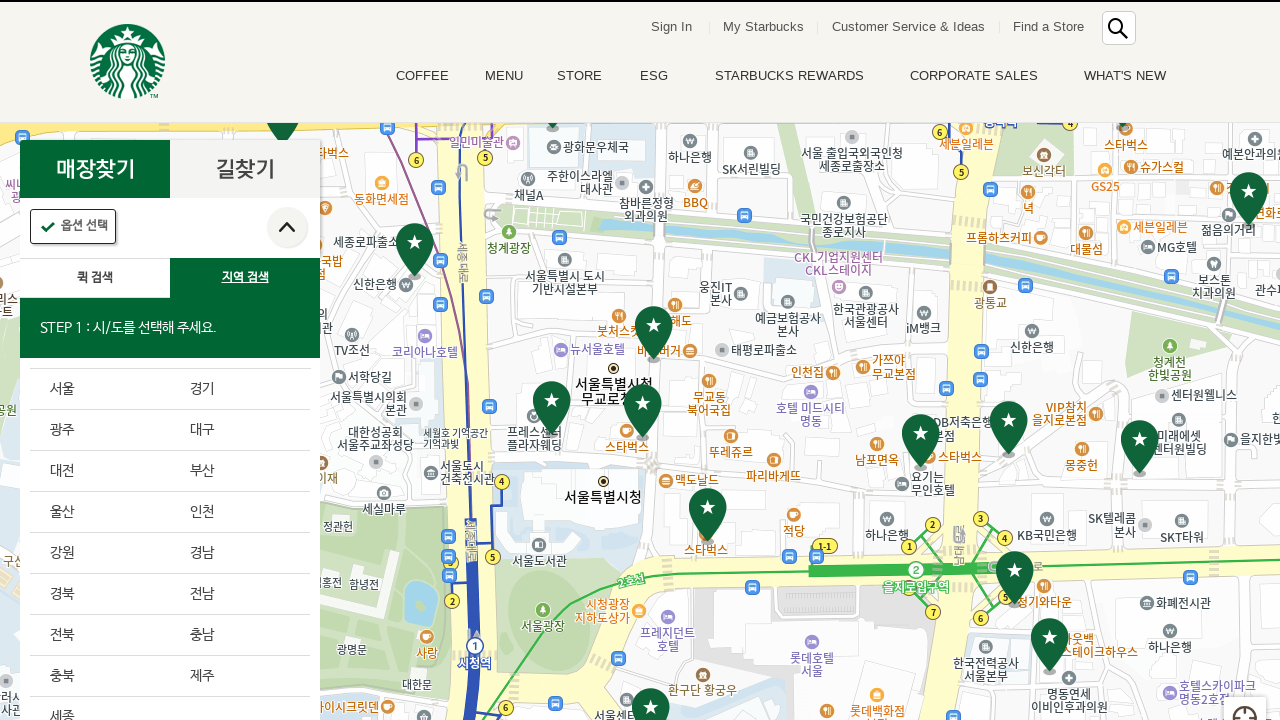

Region selection dropdown appeared
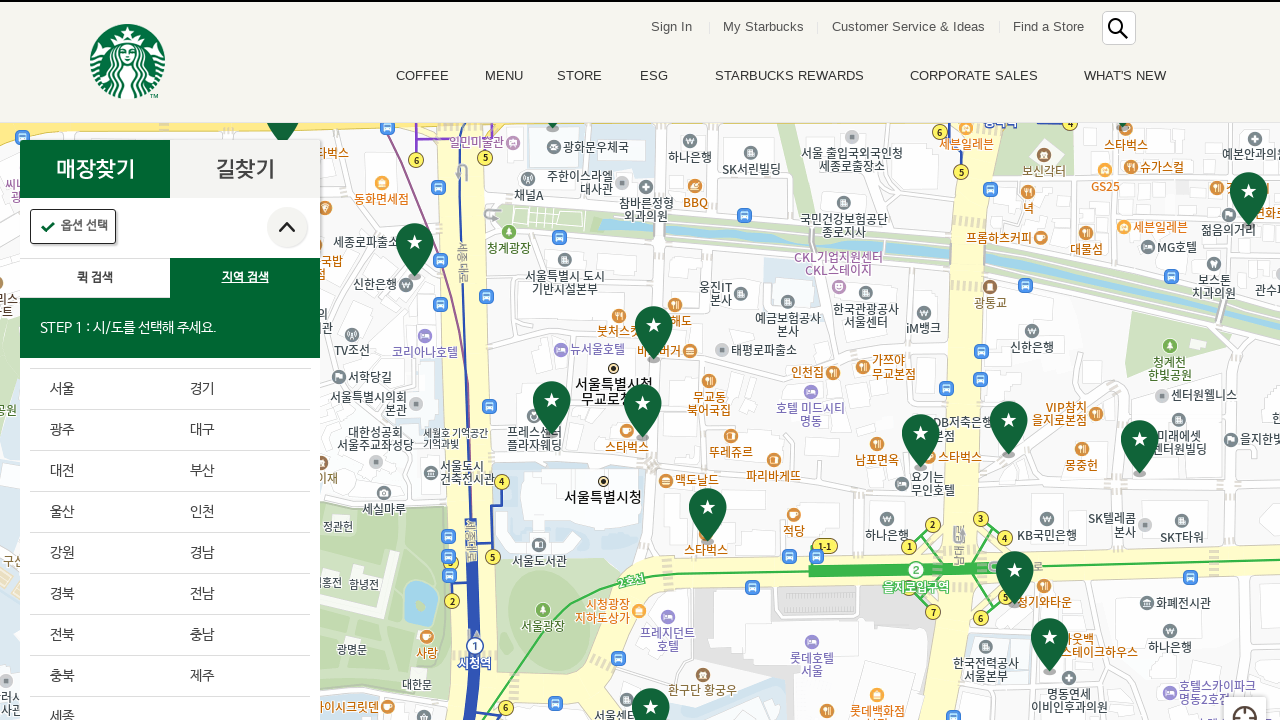

Waited 2 seconds for region options to fully render
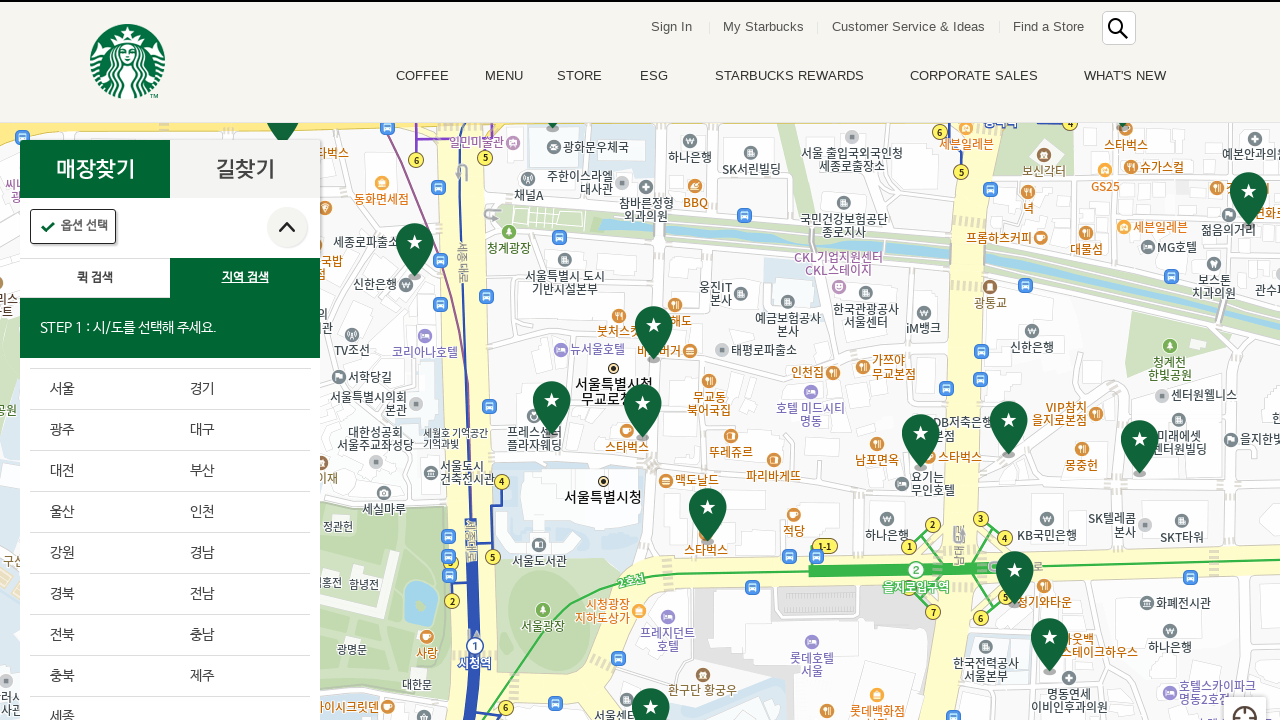

Selected Chungcheongbuk-do (충청북도) province at (100, 676) on .loca_step1_cont .sido_arae_box li:nth-child(15)
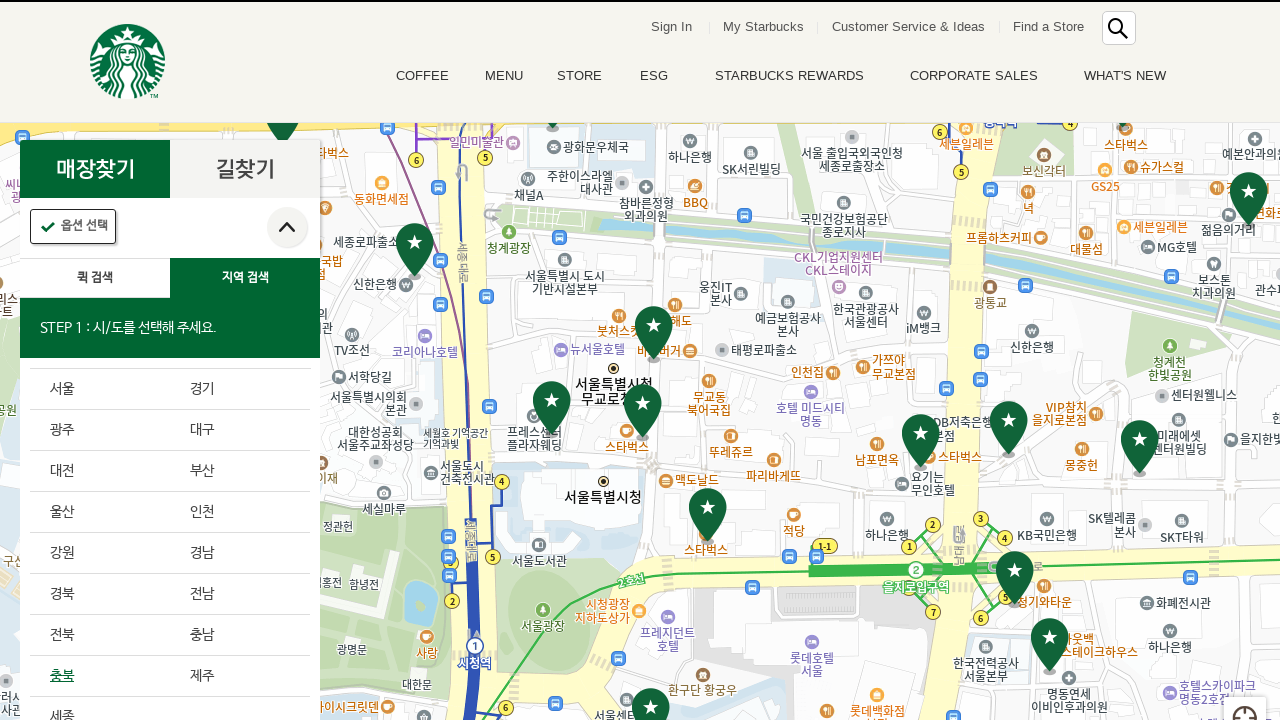

Waited 2 seconds for district options to load
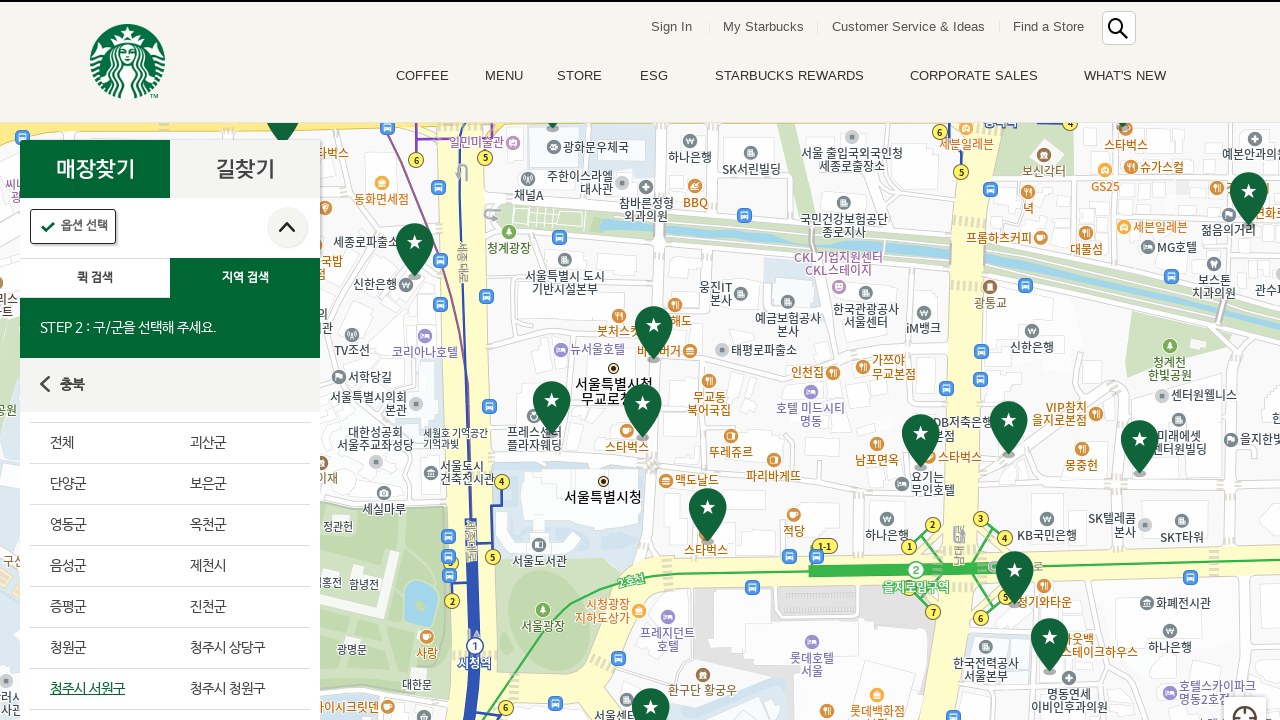

Clicked 'All' (전체) option to display all stores in province at (100, 443) on #mCSB_2_container > ul > li:nth-child(1) > a
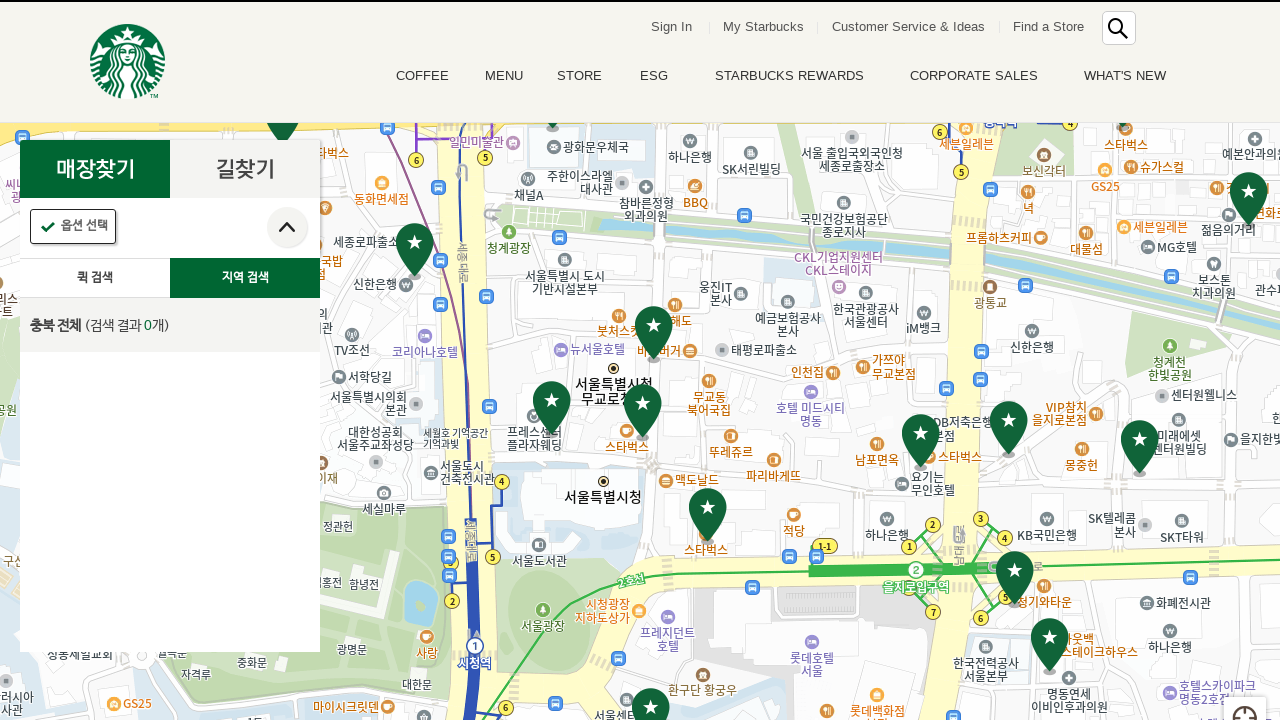

Store results loaded successfully
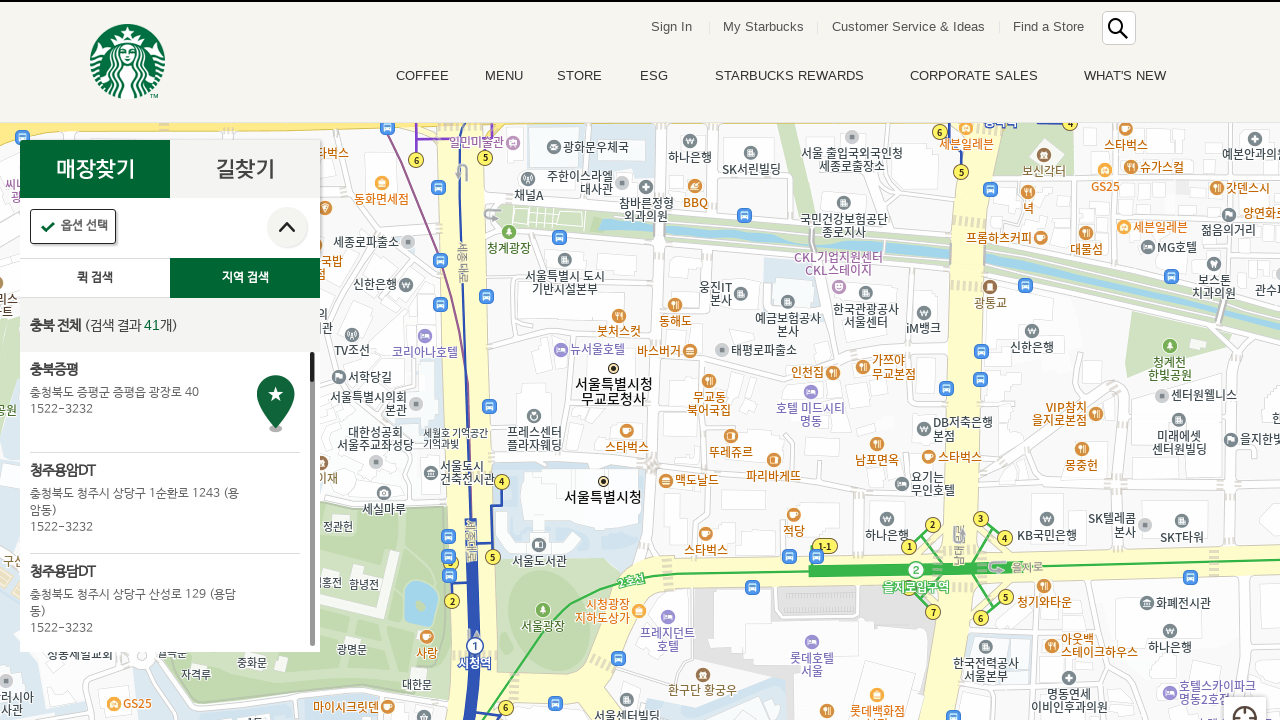

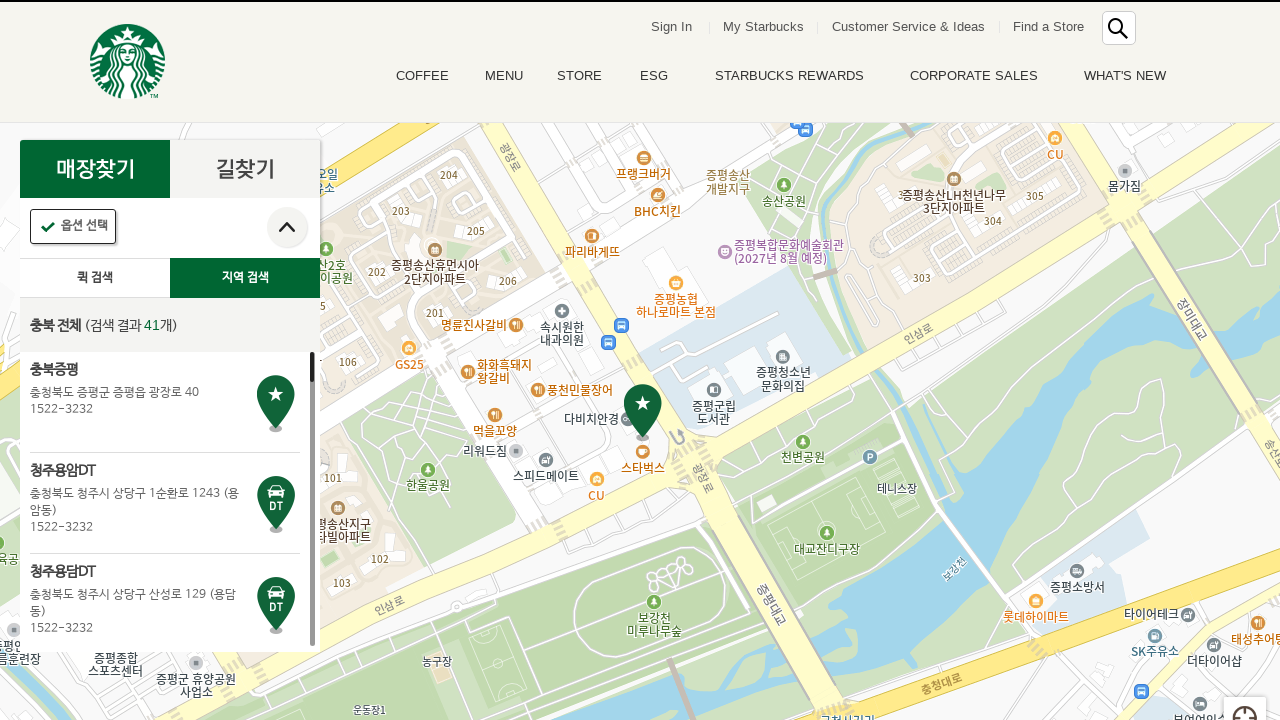